Tests that a patient cannot be added without a password by filling only the username and clicking add.

Starting URL: https://sitetc1kaykywaleskabreno.vercel.app/admin

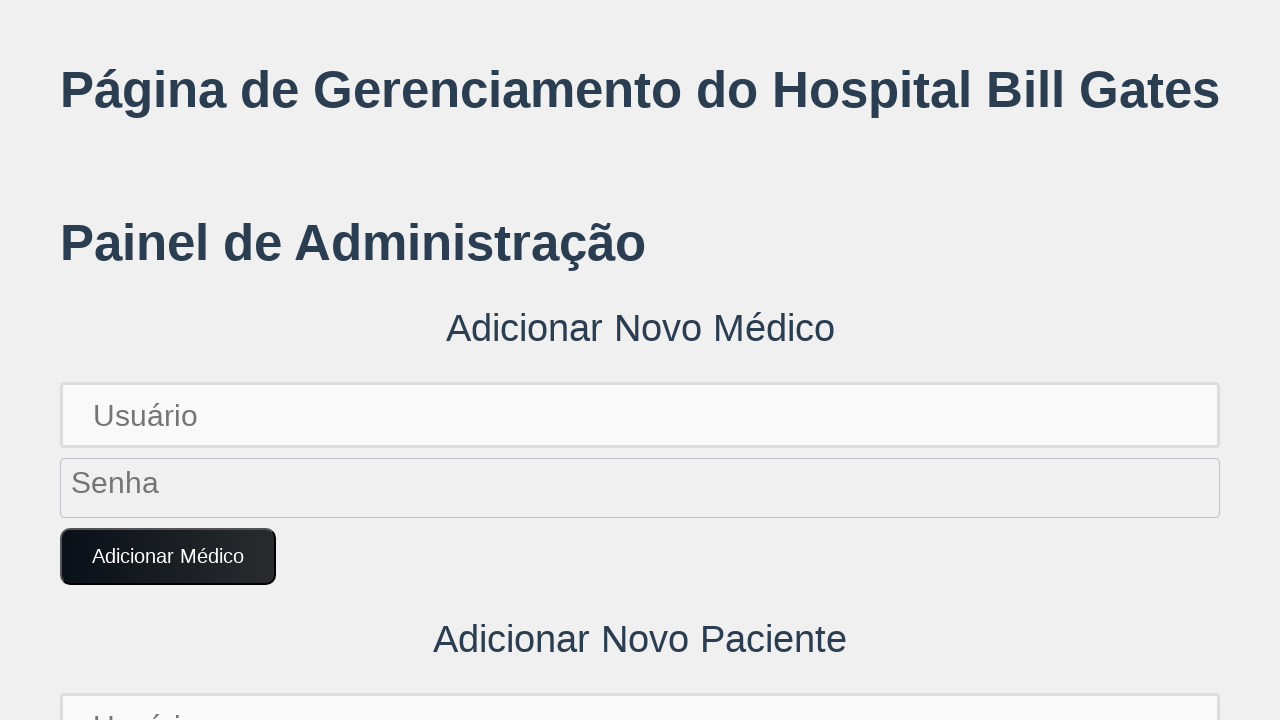

Generated unique patient username
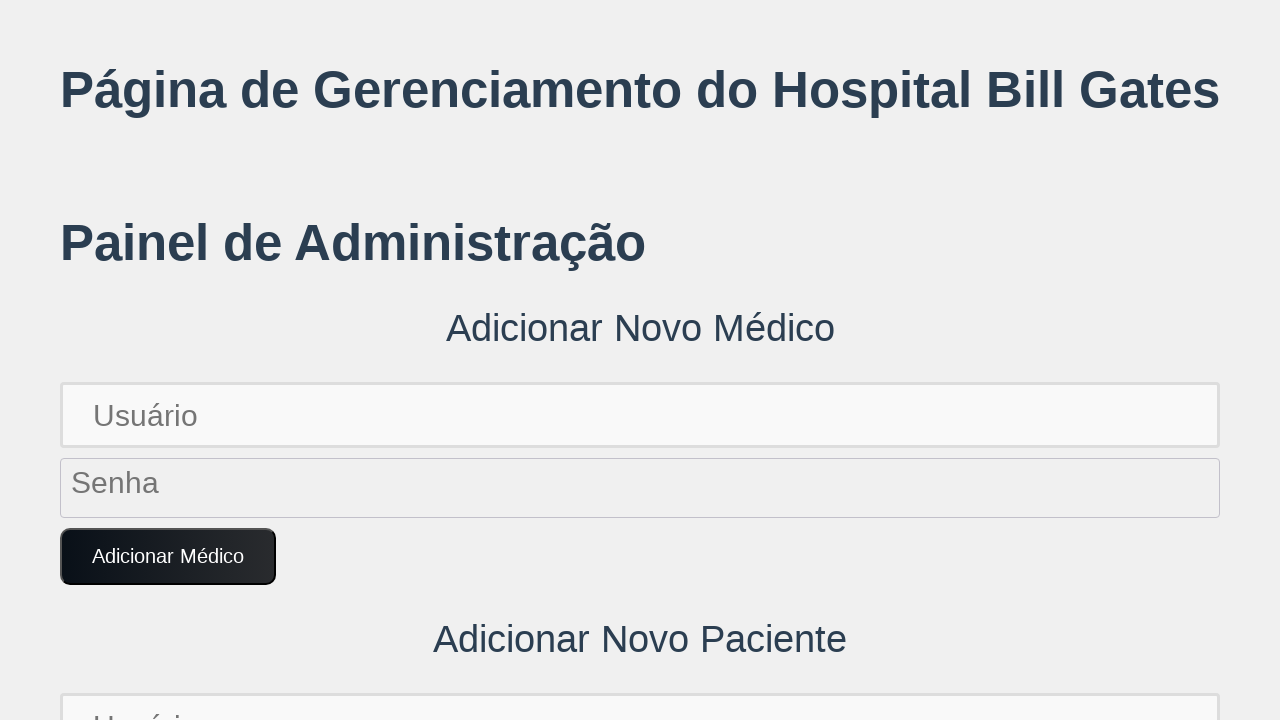

Filled patient username field without password on input[placeholder='Usuário'] >> nth=1
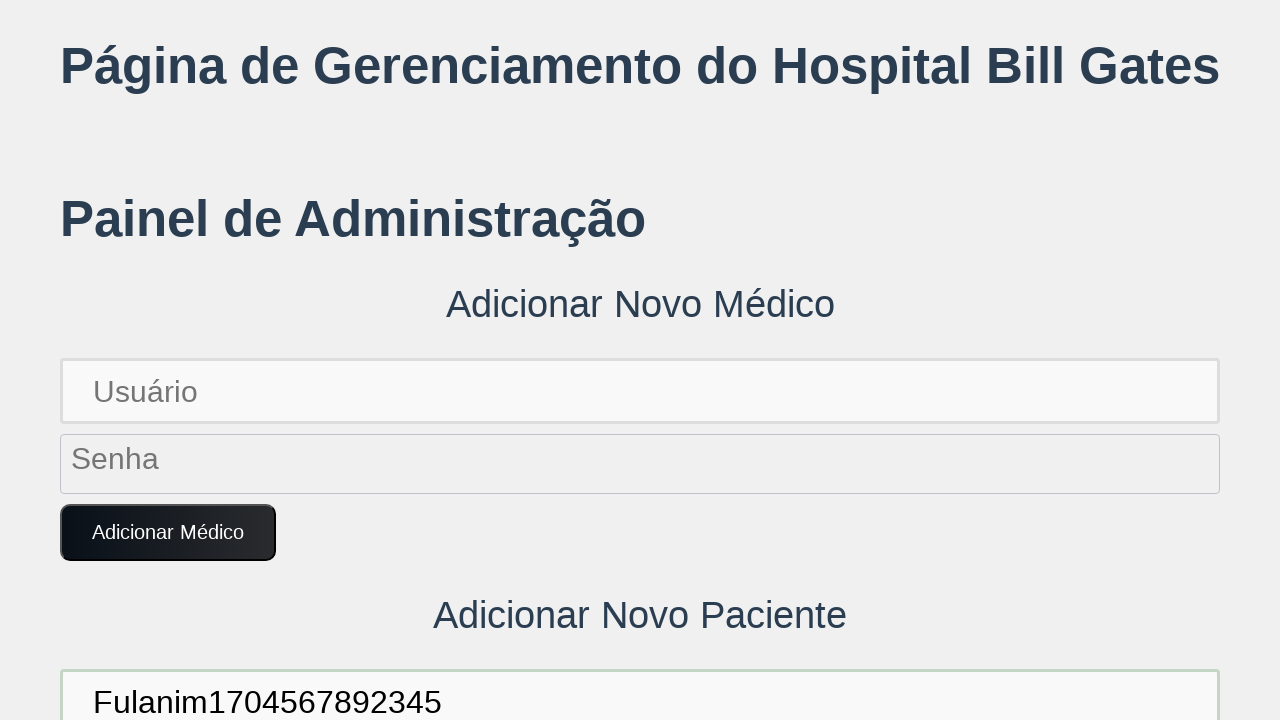

Clicked 'Adicionar Paciente' button at (174, 360) on button:text('Adicionar Paciente')
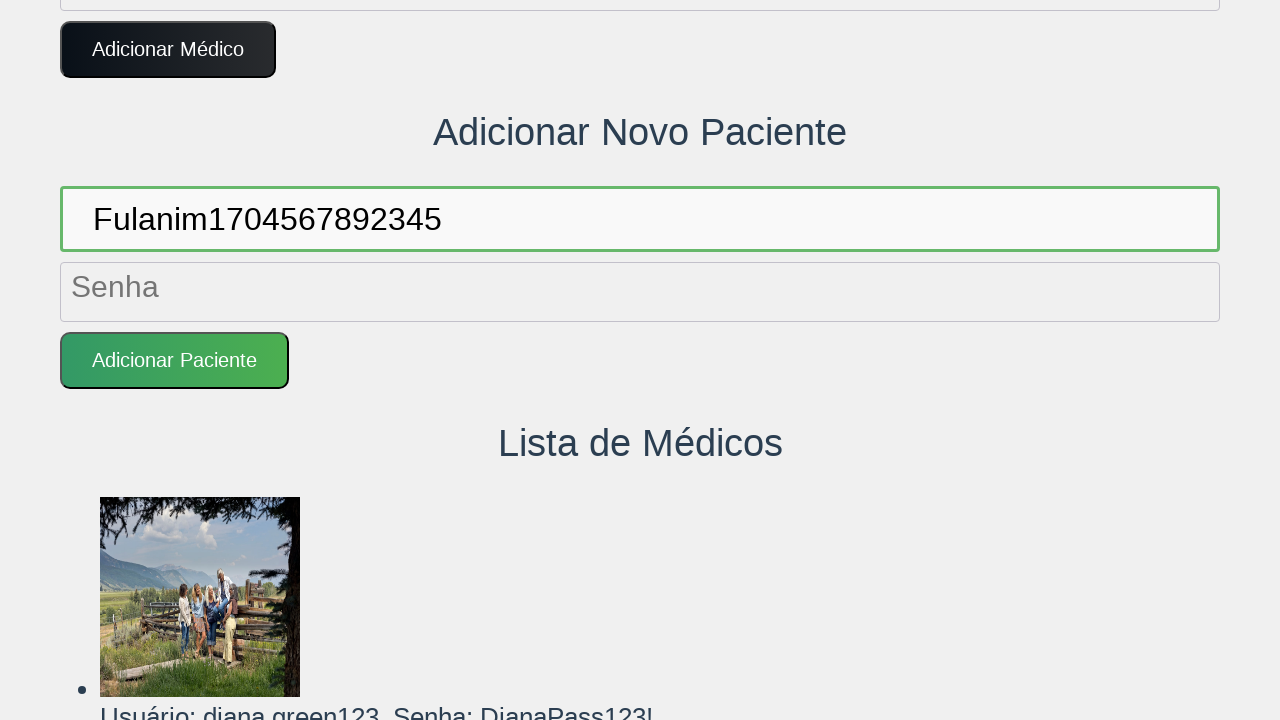

Set up dialog handler to accept alerts
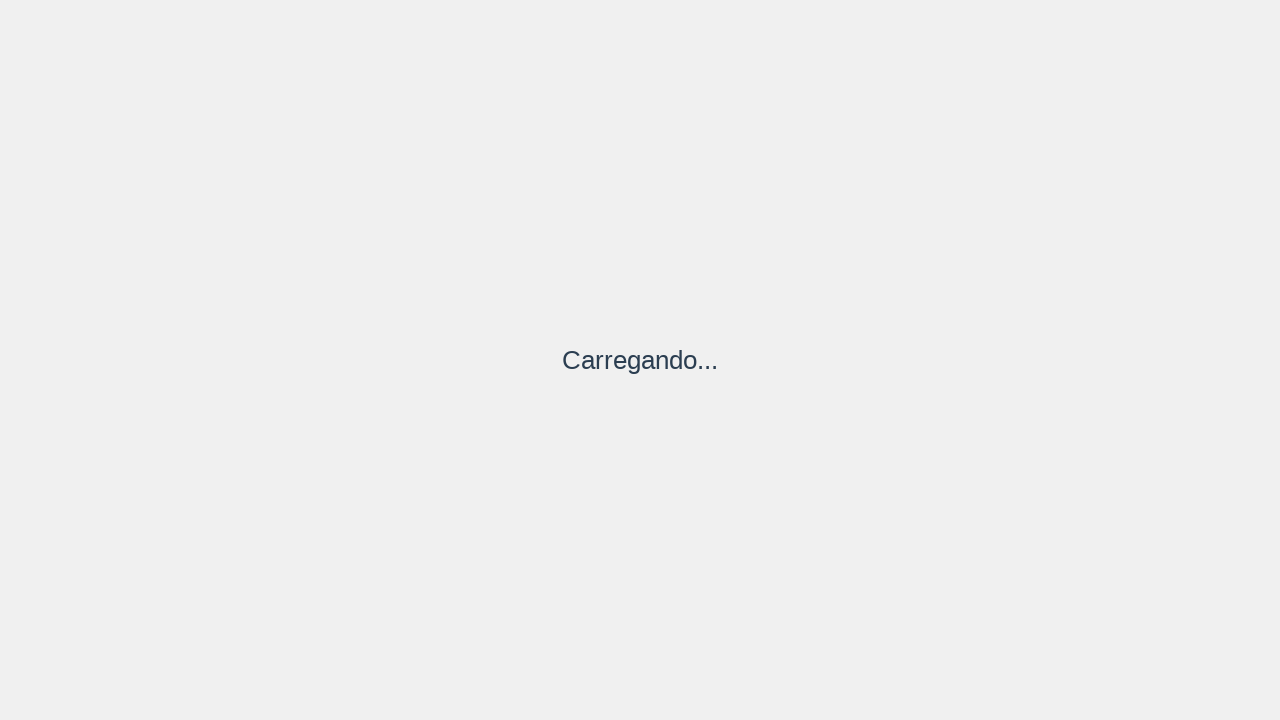

Waited for page updates after attempting to add patient without password
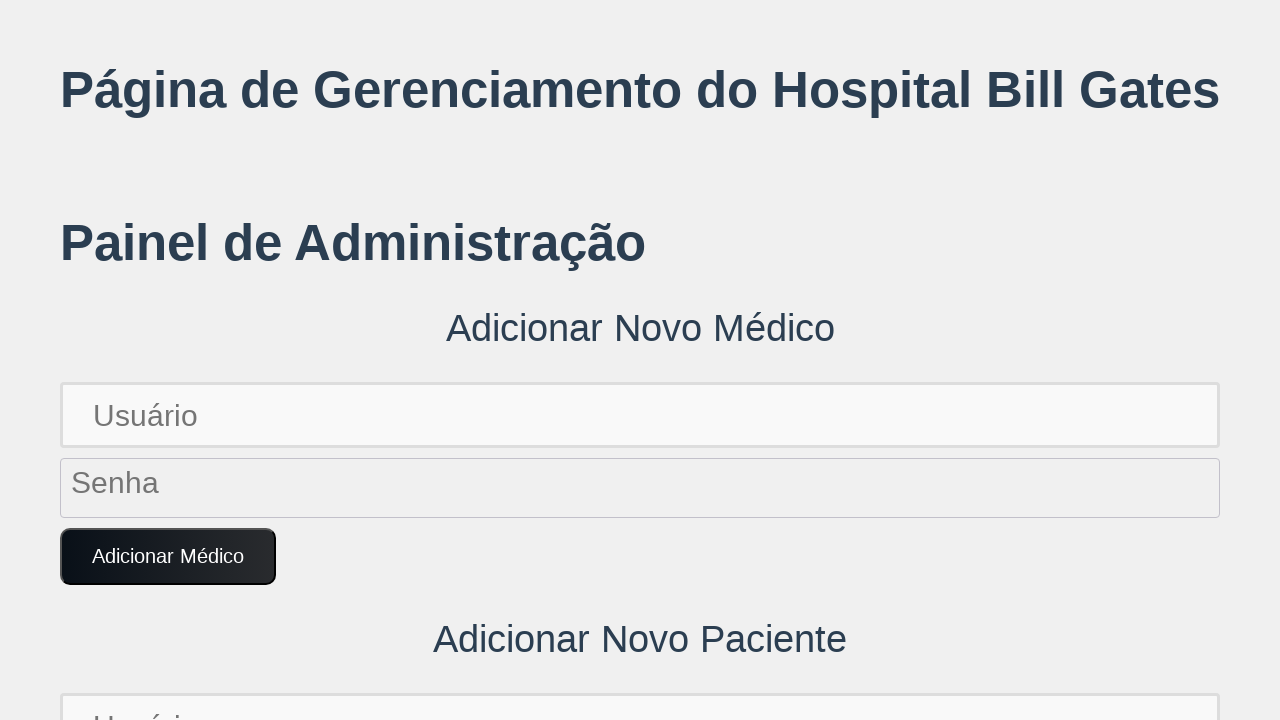

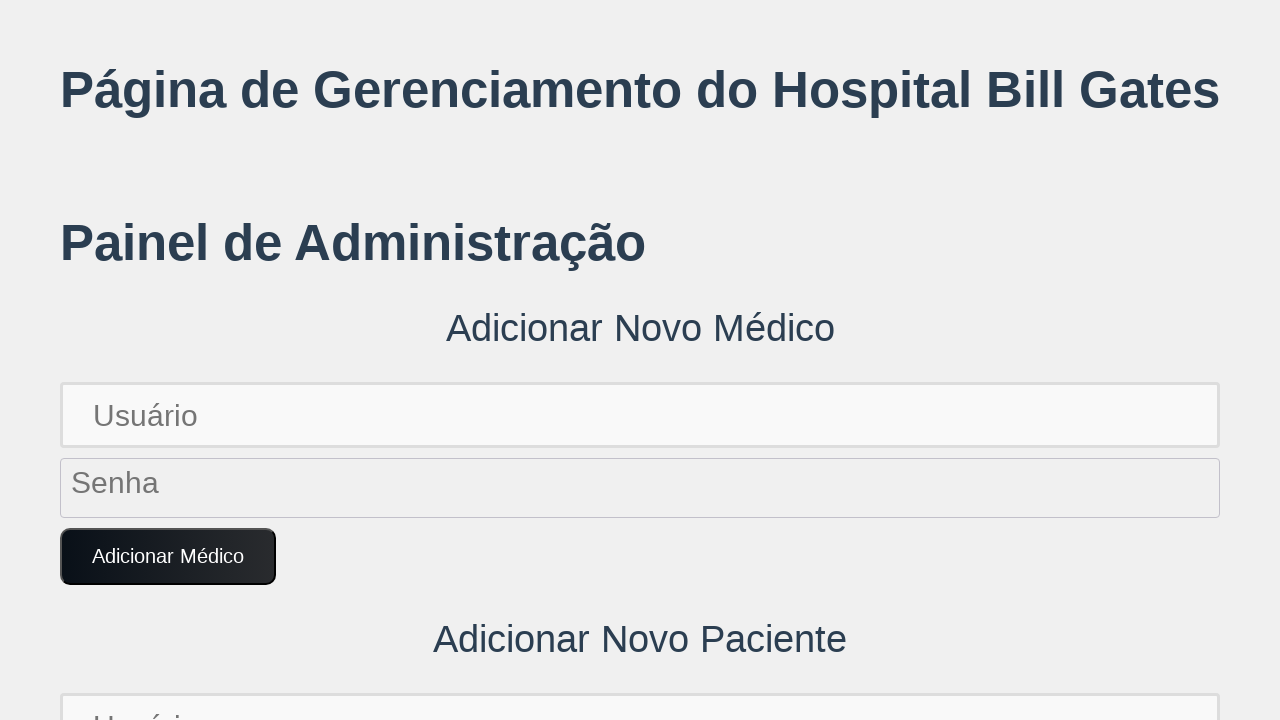